Navigates to an alert testing page and waits for an alert to appear

Starting URL: https://www.leafground.com/alert.xhtml

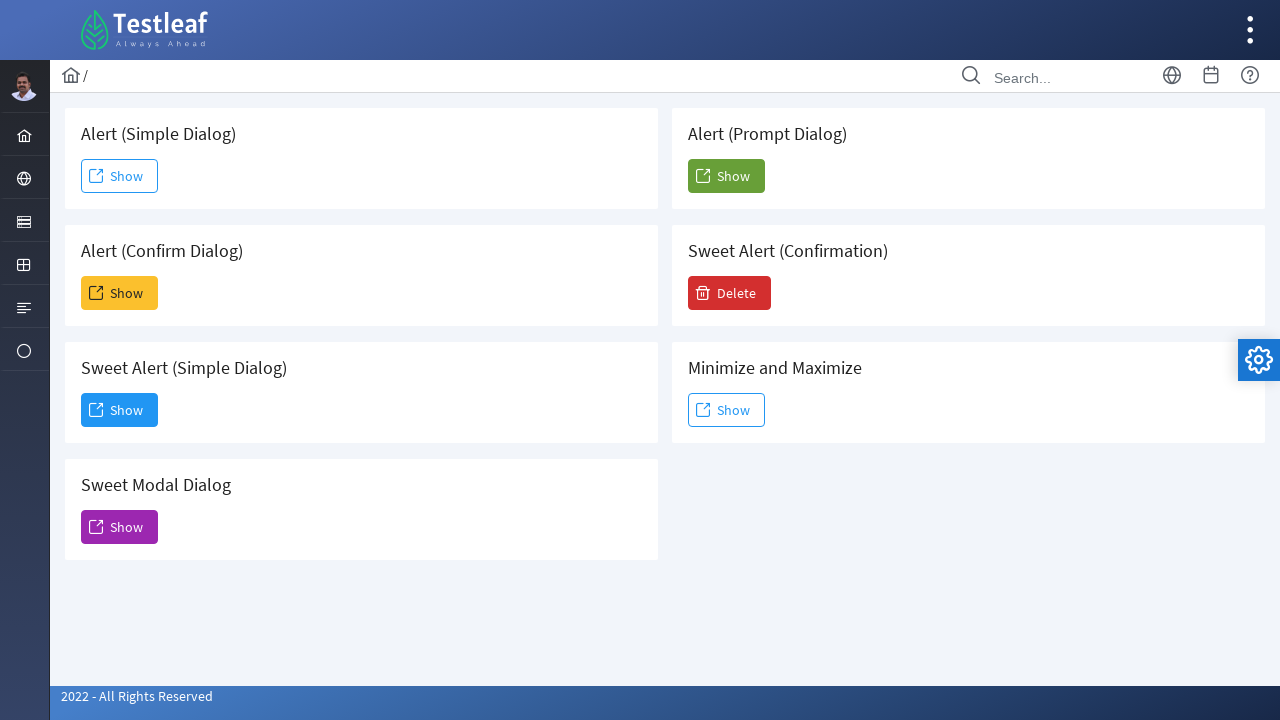

Waited for page to fully load (networkidle)
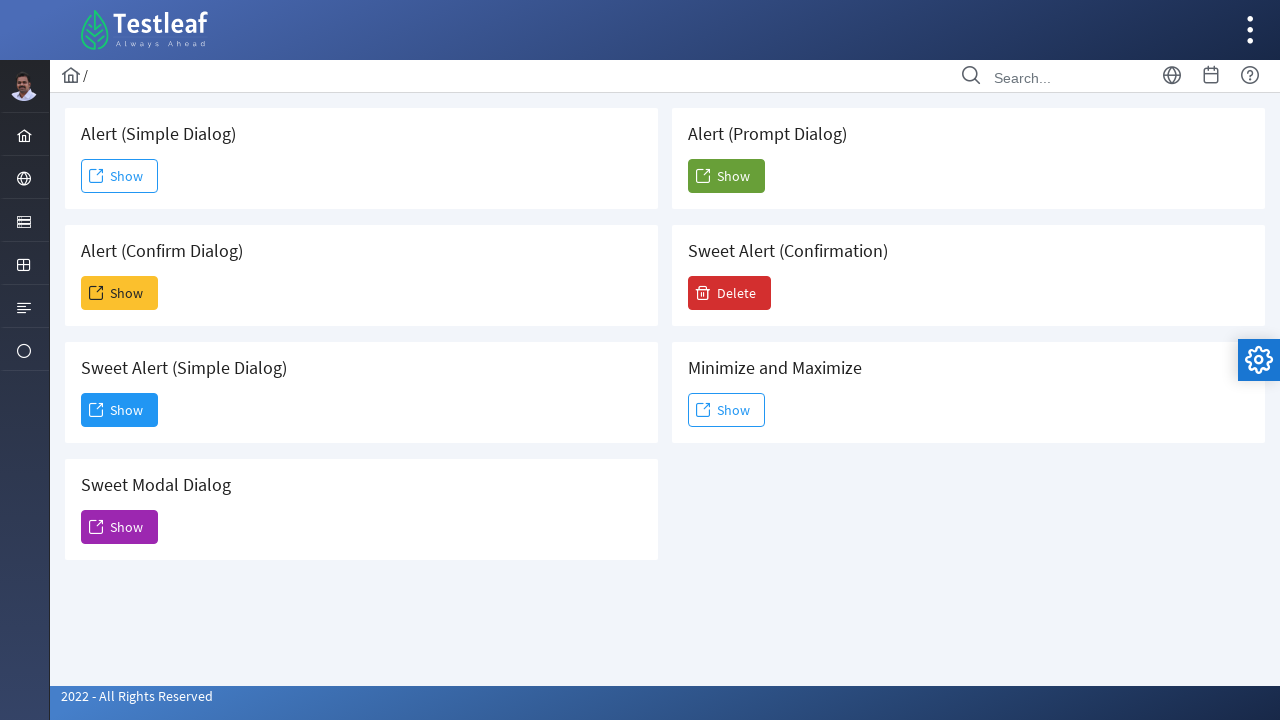

Clicked first 'Show' button to trigger alert at (120, 176) on text=Show >> nth=0
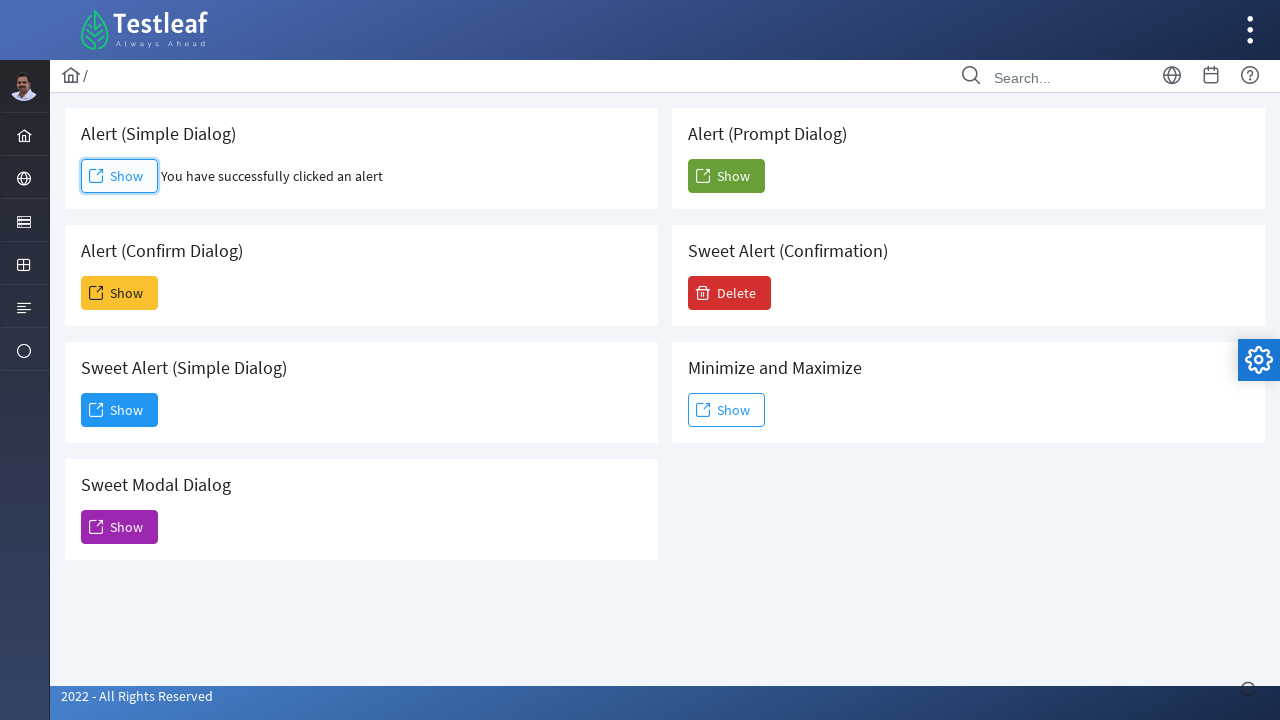

Set up dialog handler to accept alerts
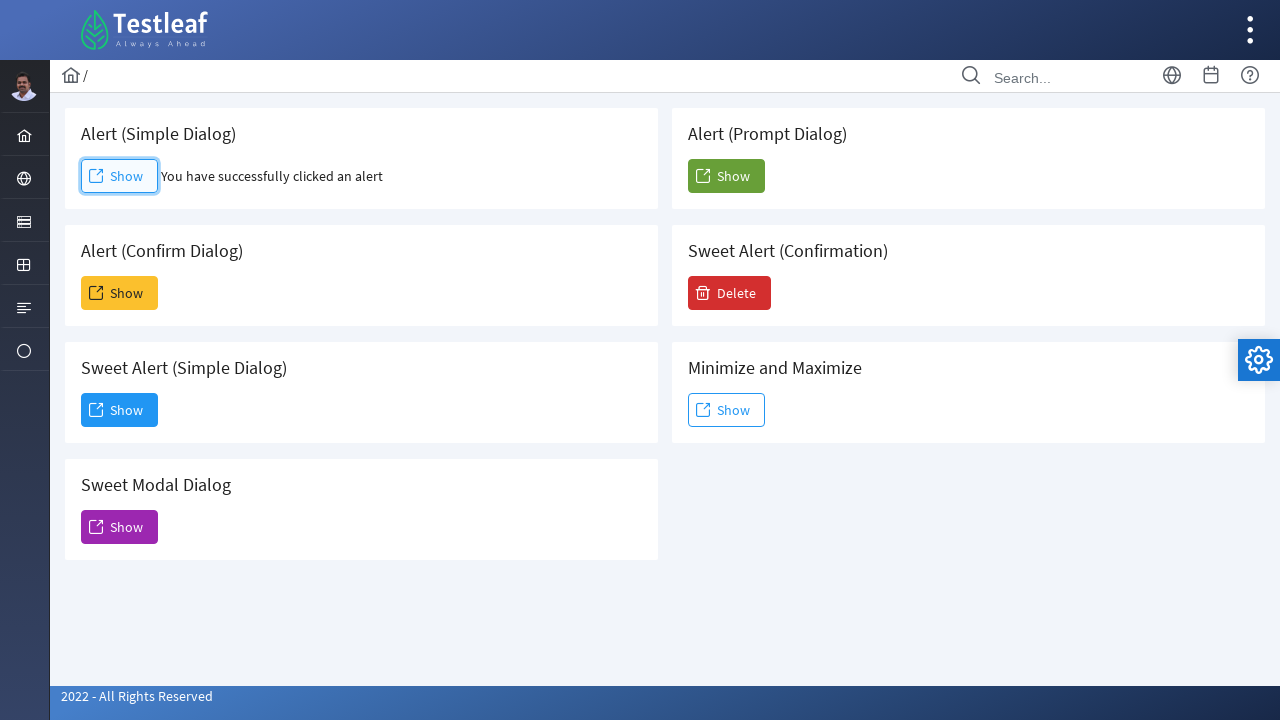

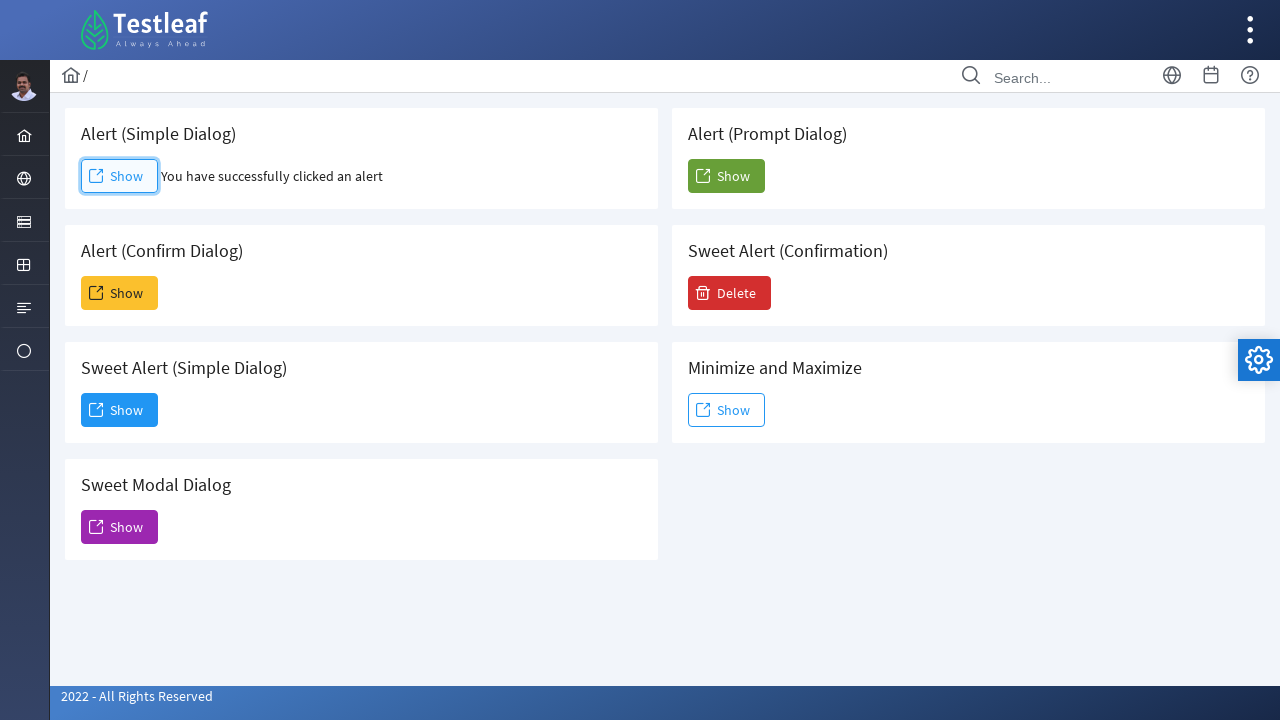